Tests that a todo item can be destroyed by hovering and clicking the destroy button

Starting URL: http://todomvc.com/examples/typescript-angular

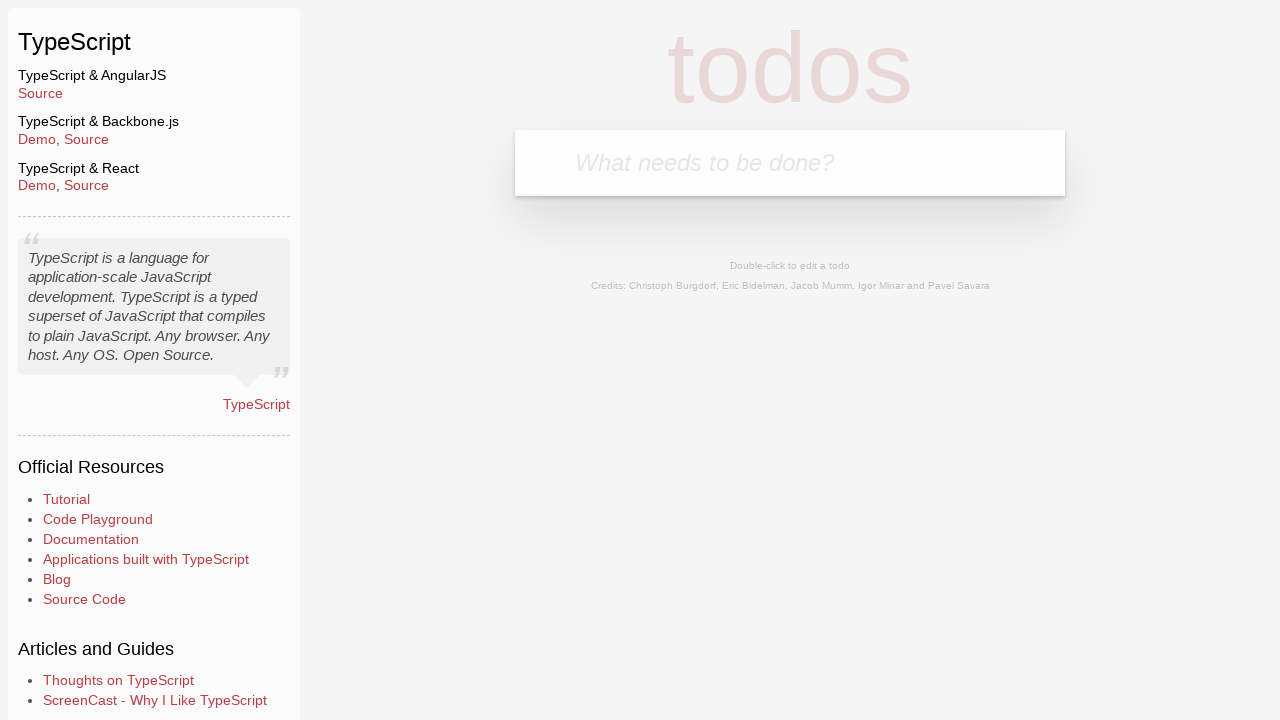

Filled todo input field with 'toDestroy' on body > section > header > form > input
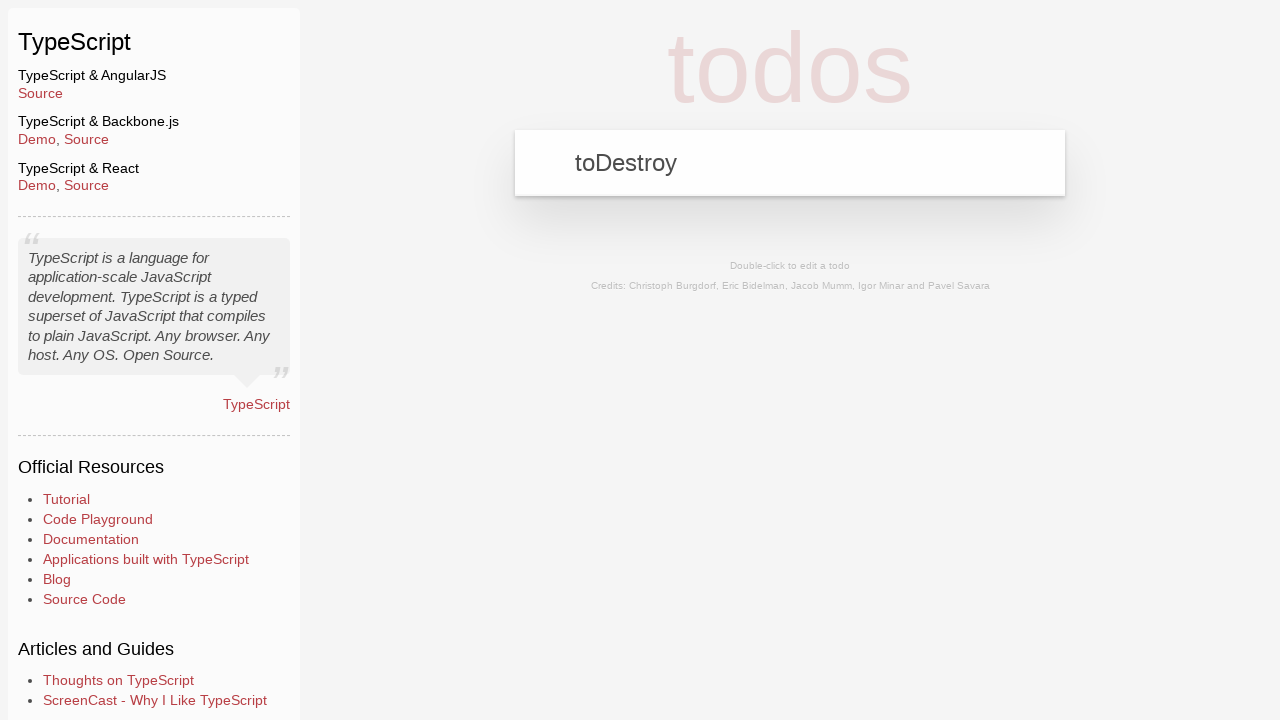

Pressed Enter to create todo item on body > section > header > form > input
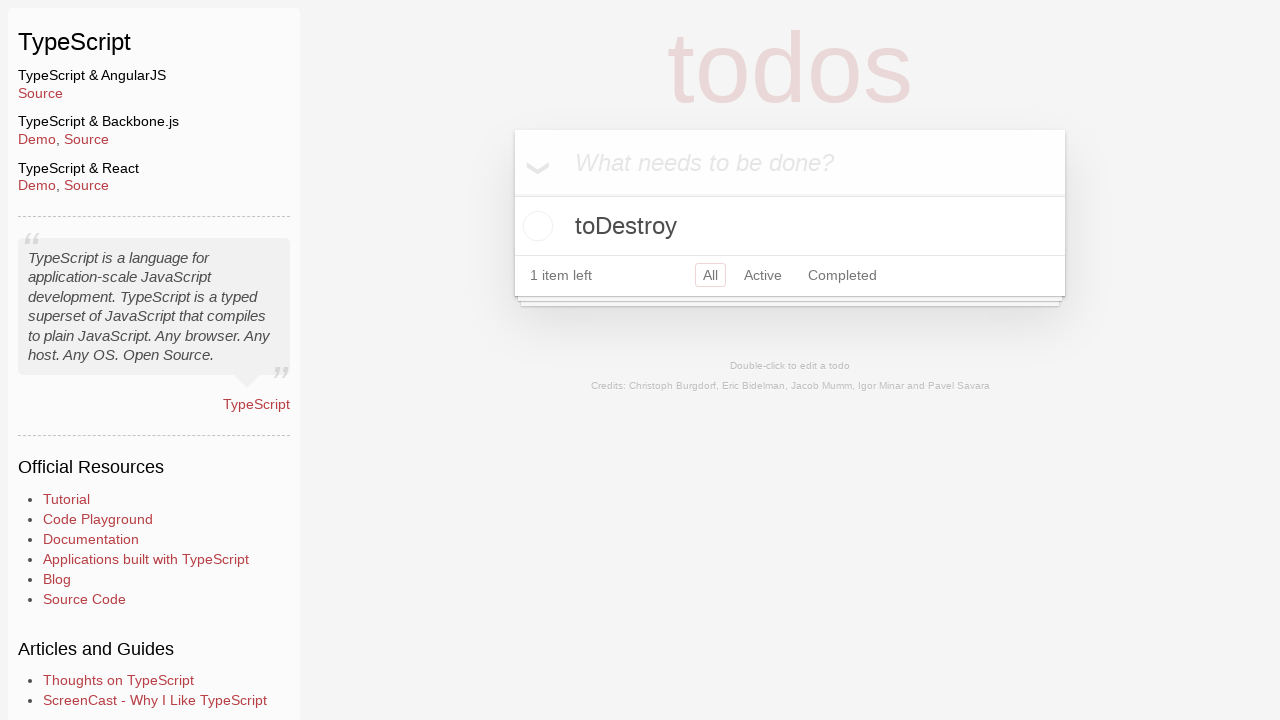

Hovered over todo label to reveal destroy button at (790, 226) on body > section > section > ul > li > div > label
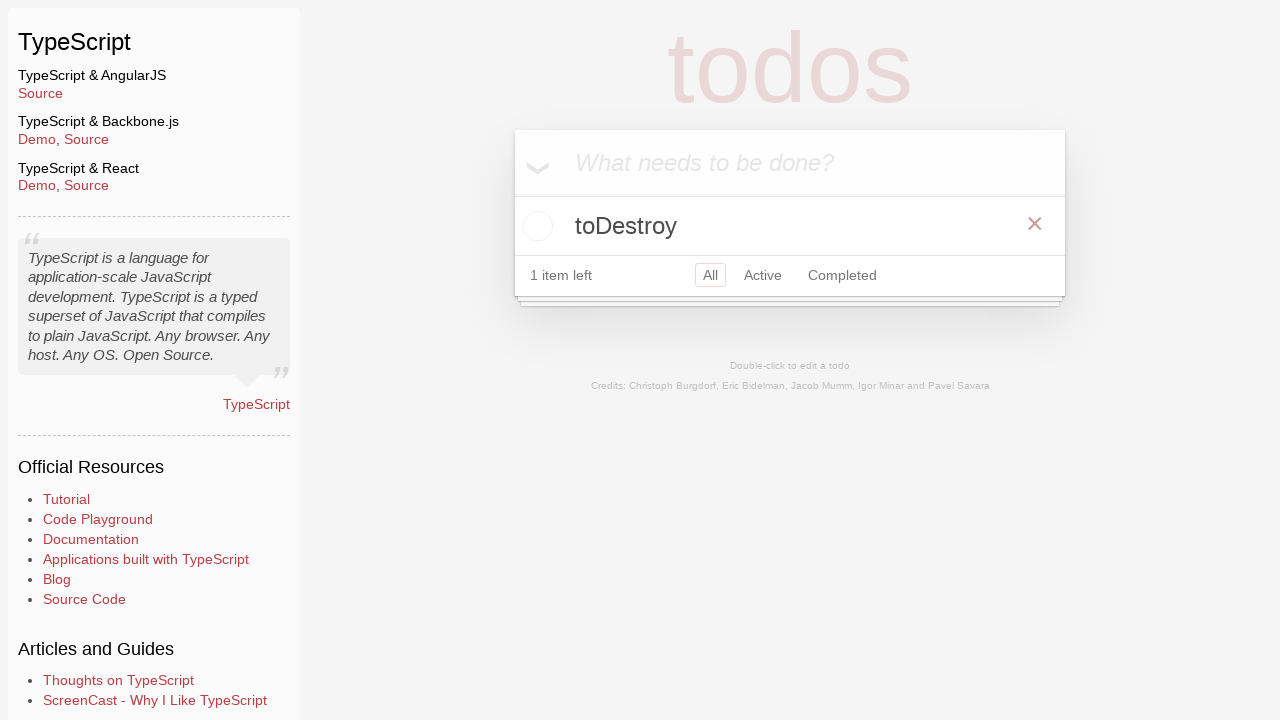

Clicked destroy button to remove todo item at (1035, 224) on body > section > section > ul > li > div > button
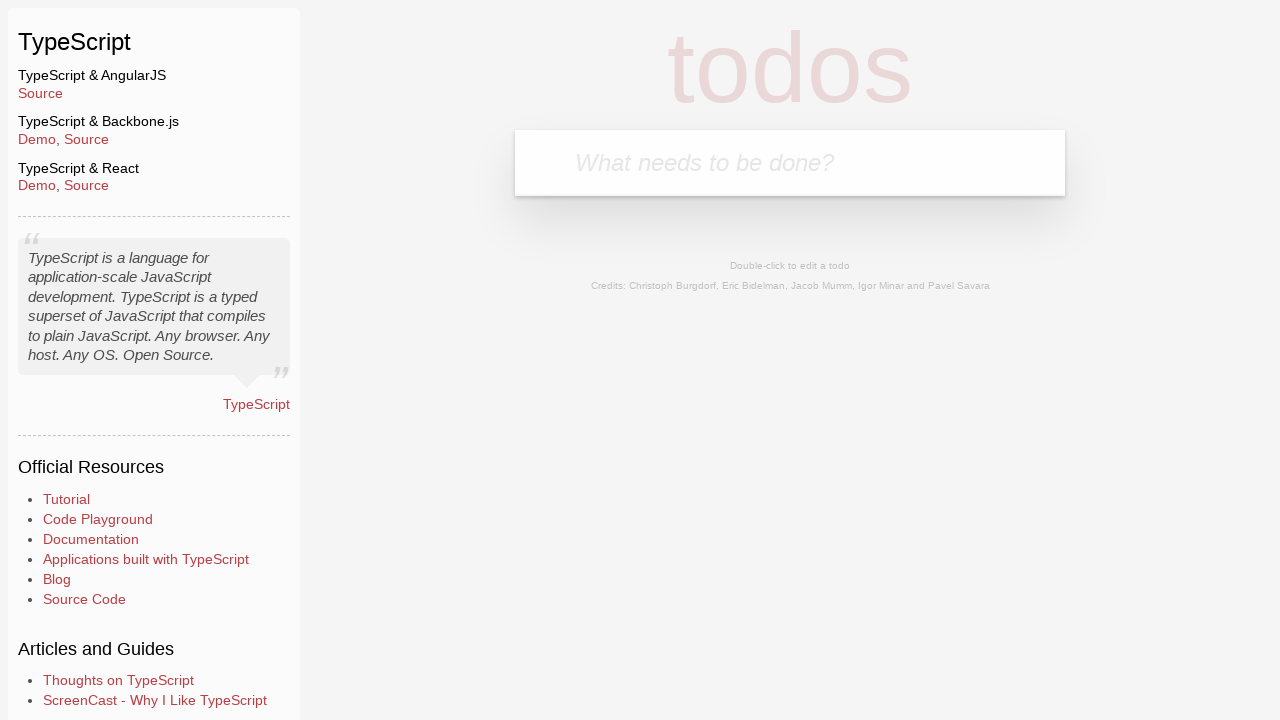

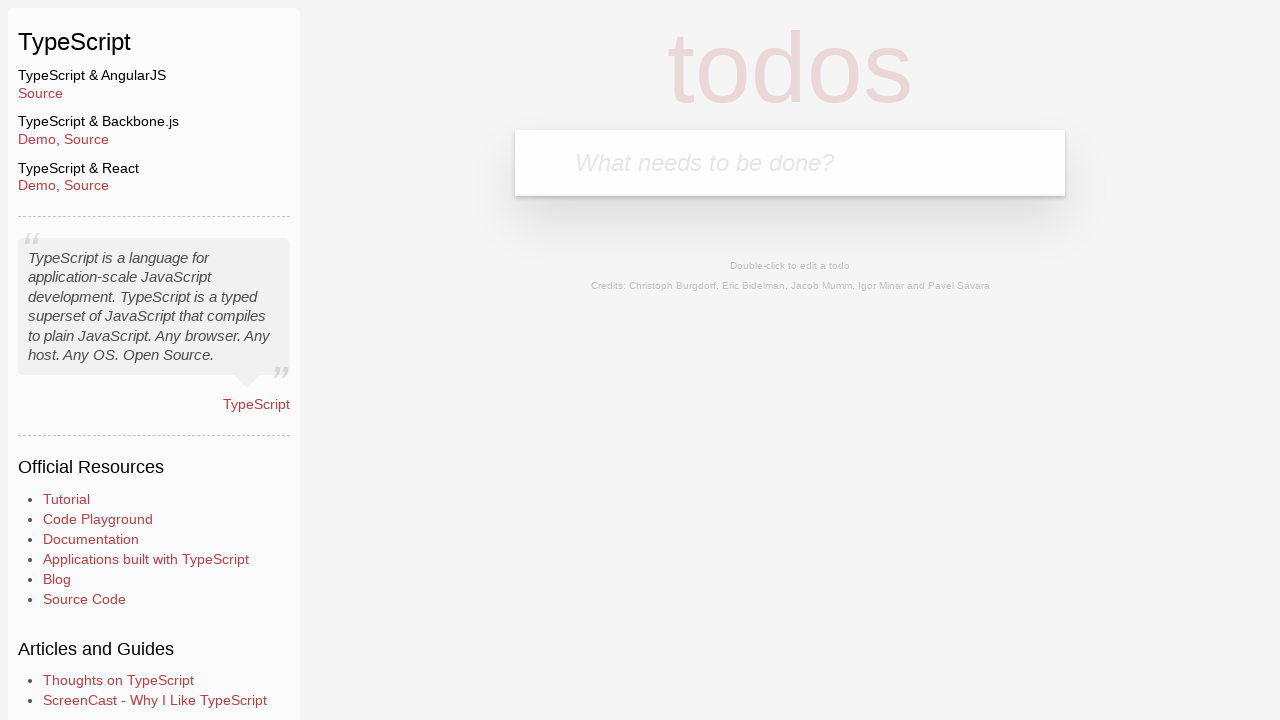